Tests the banking application by logging in as manager, adding a customer, then logging in as that customer to verify creation

Starting URL: https://www.globalsqa.com/angularJs-protractor/BankingProject/#/login

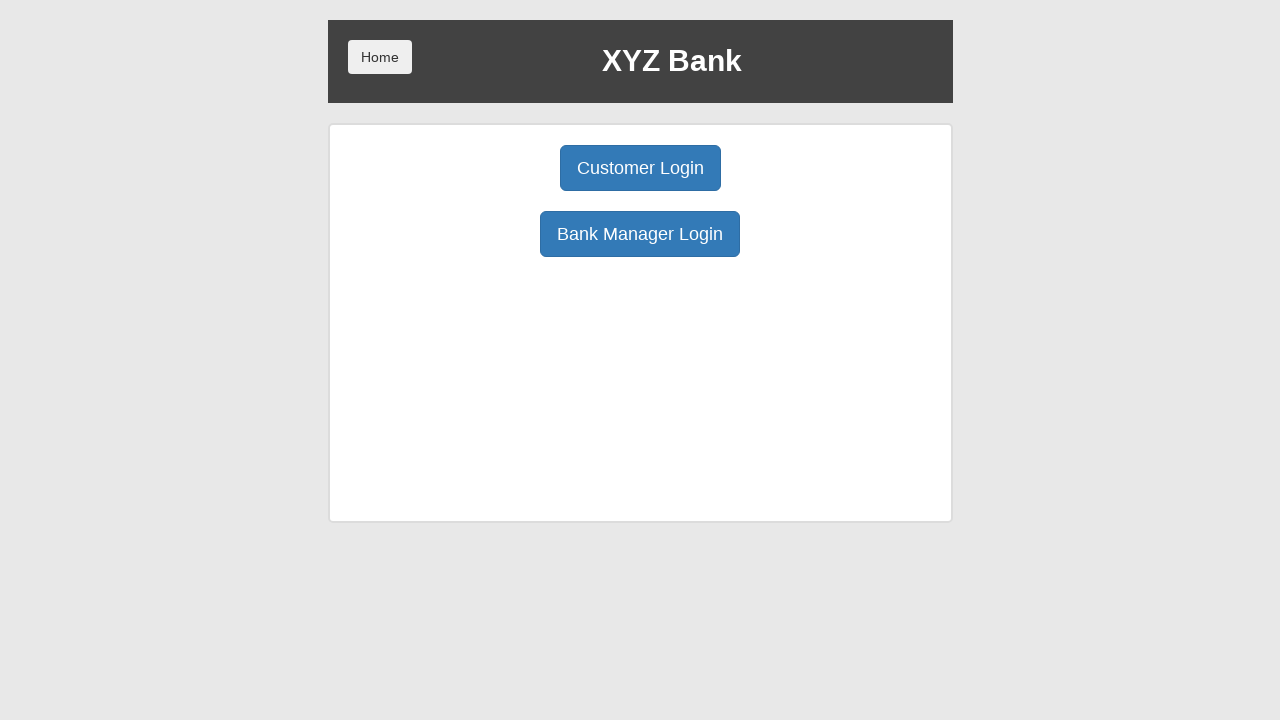

Clicked Bank Manager Login button at (640, 234) on xpath=//button[normalize-space()='Bank Manager Login']
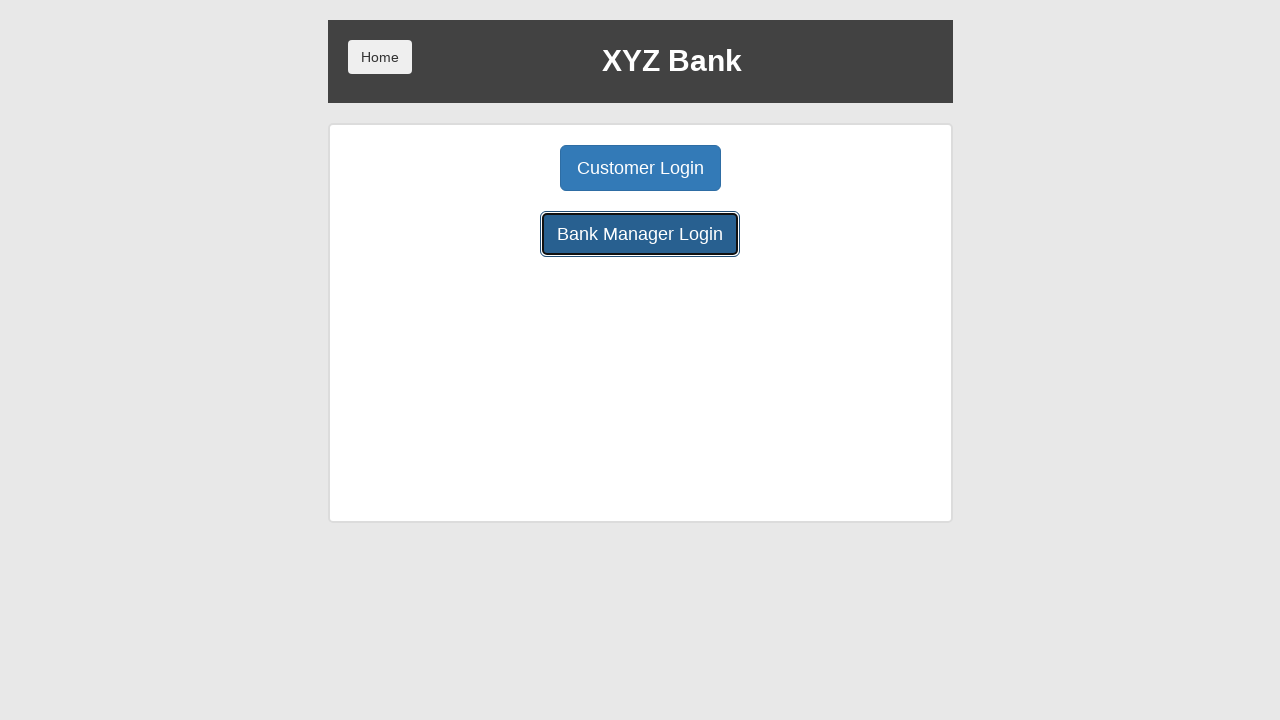

Clicked Add Customer button at (502, 168) on xpath=//button[normalize-space()='Add Customer']
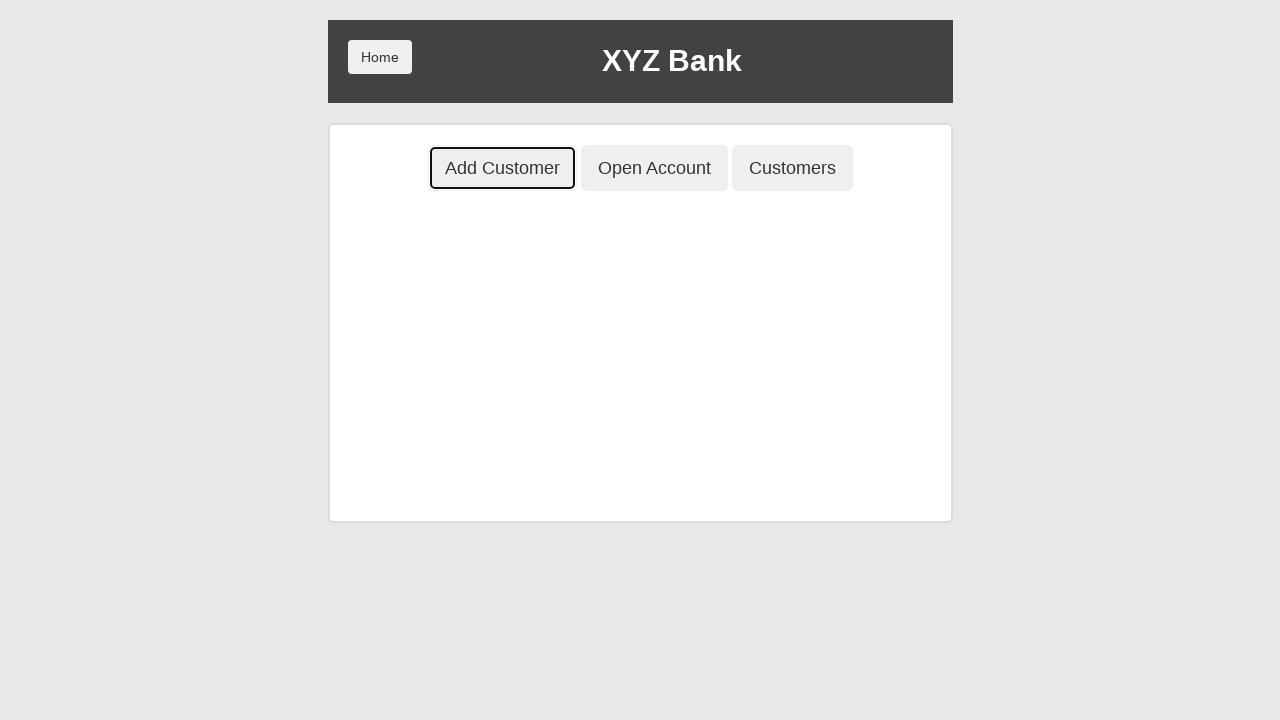

Clicked First Name input field at (640, 253) on xpath=//input[@placeholder='First Name']
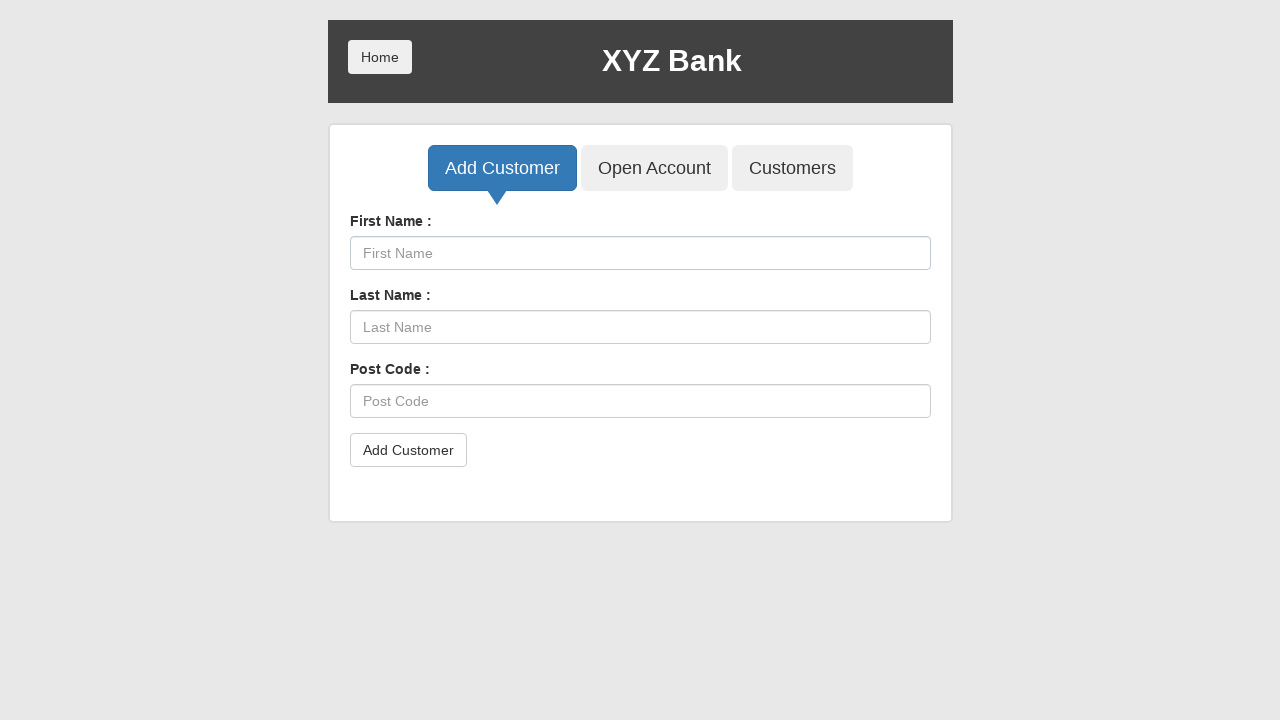

Filled First Name field with 'John' on //input[@placeholder='First Name']
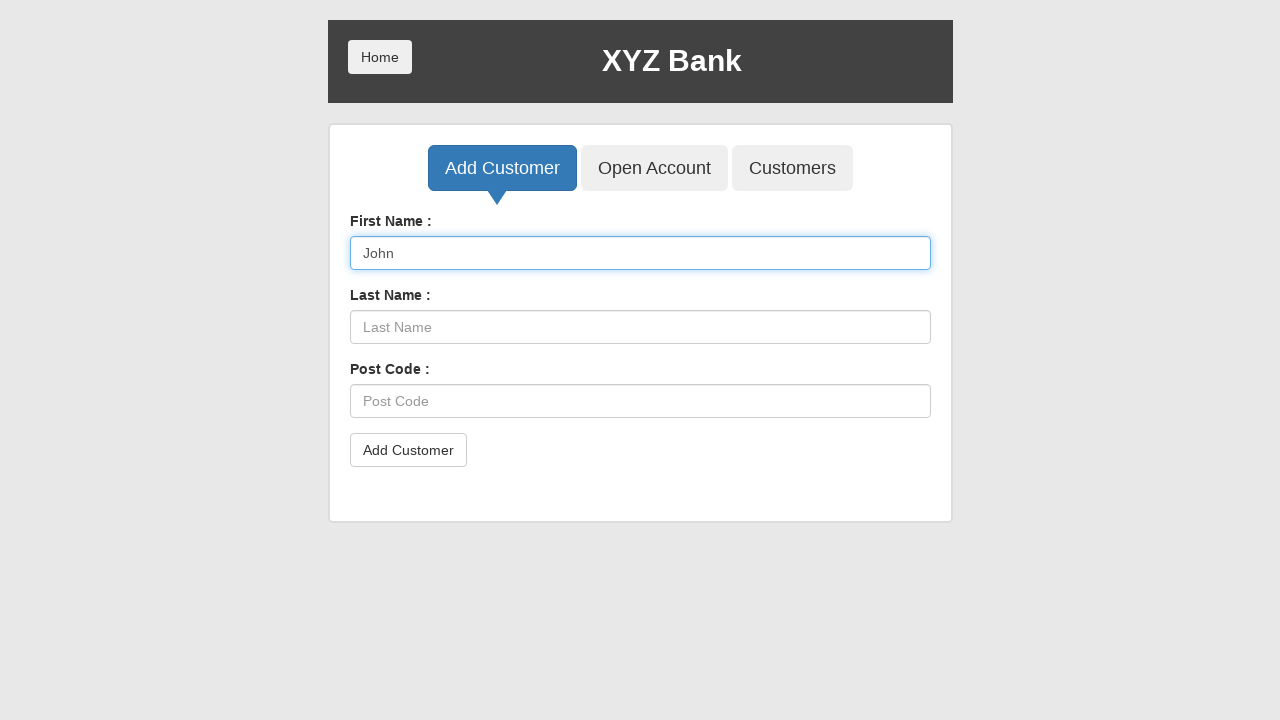

Clicked Last Name input field at (640, 327) on xpath=//input[@placeholder='Last Name']
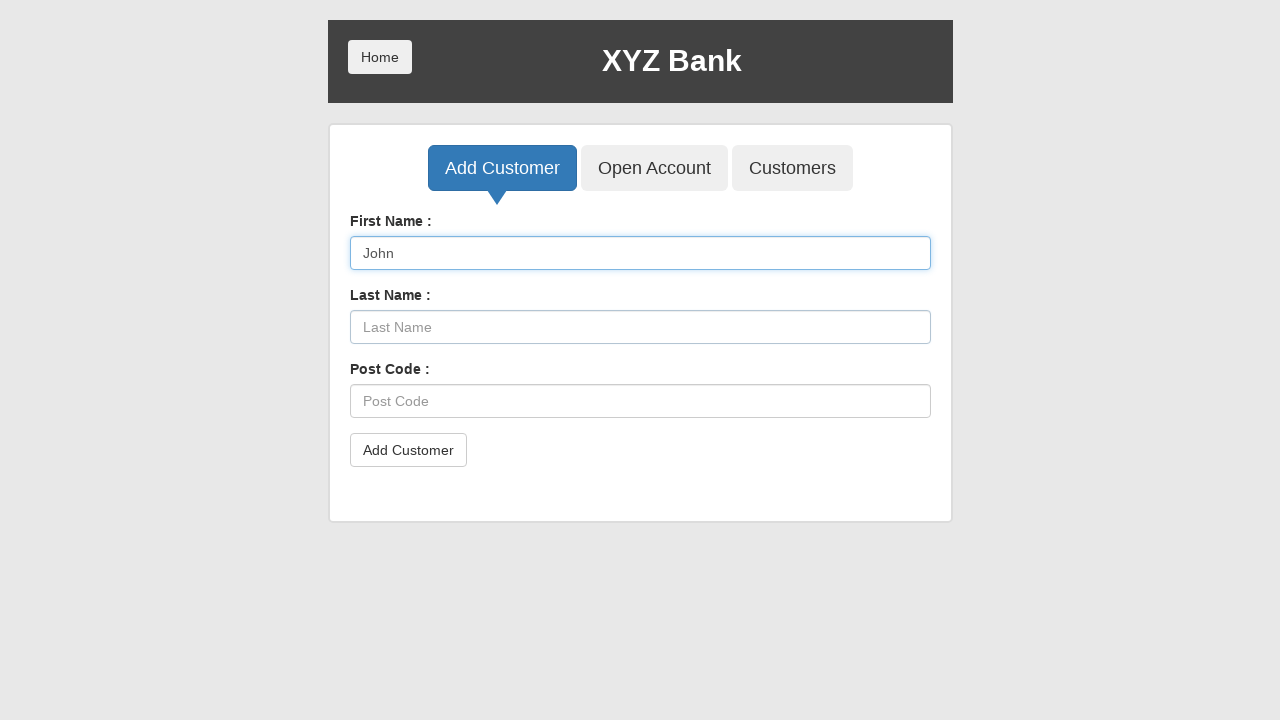

Filled Last Name field with 'NeJonh' on //input[@placeholder='Last Name']
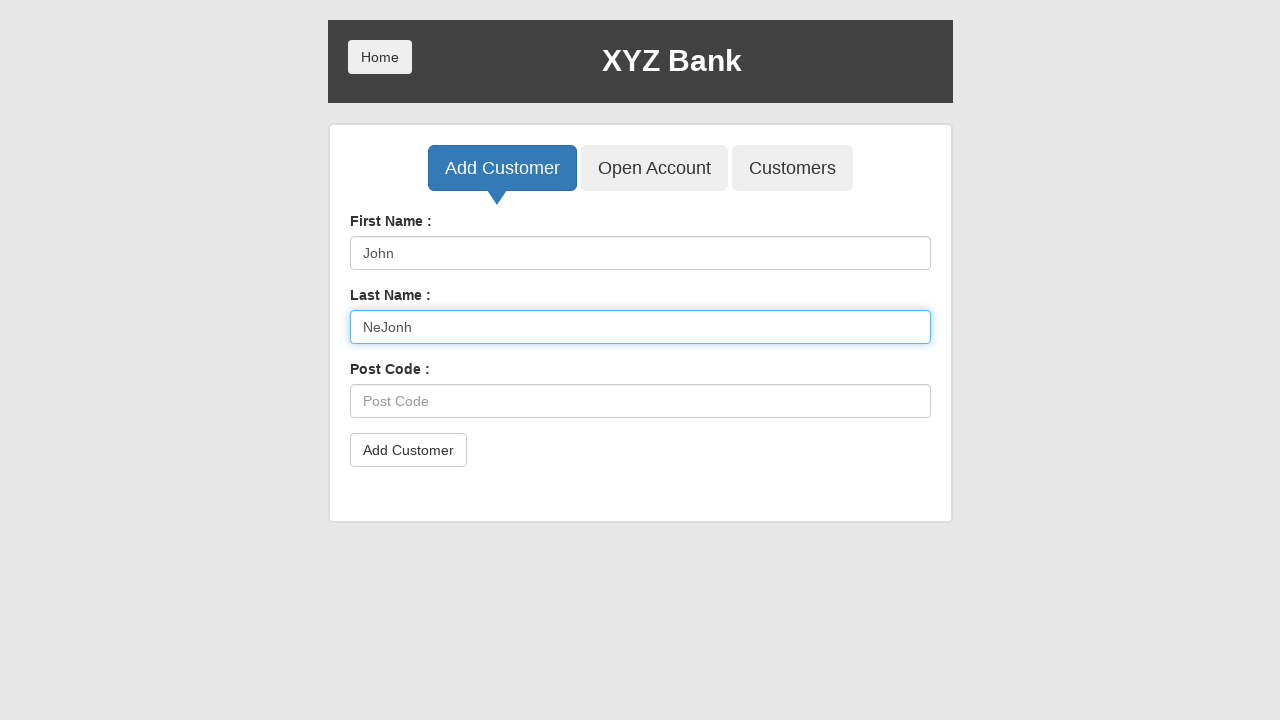

Clicked Post Code input field at (640, 401) on xpath=//input[@placeholder='Post Code']
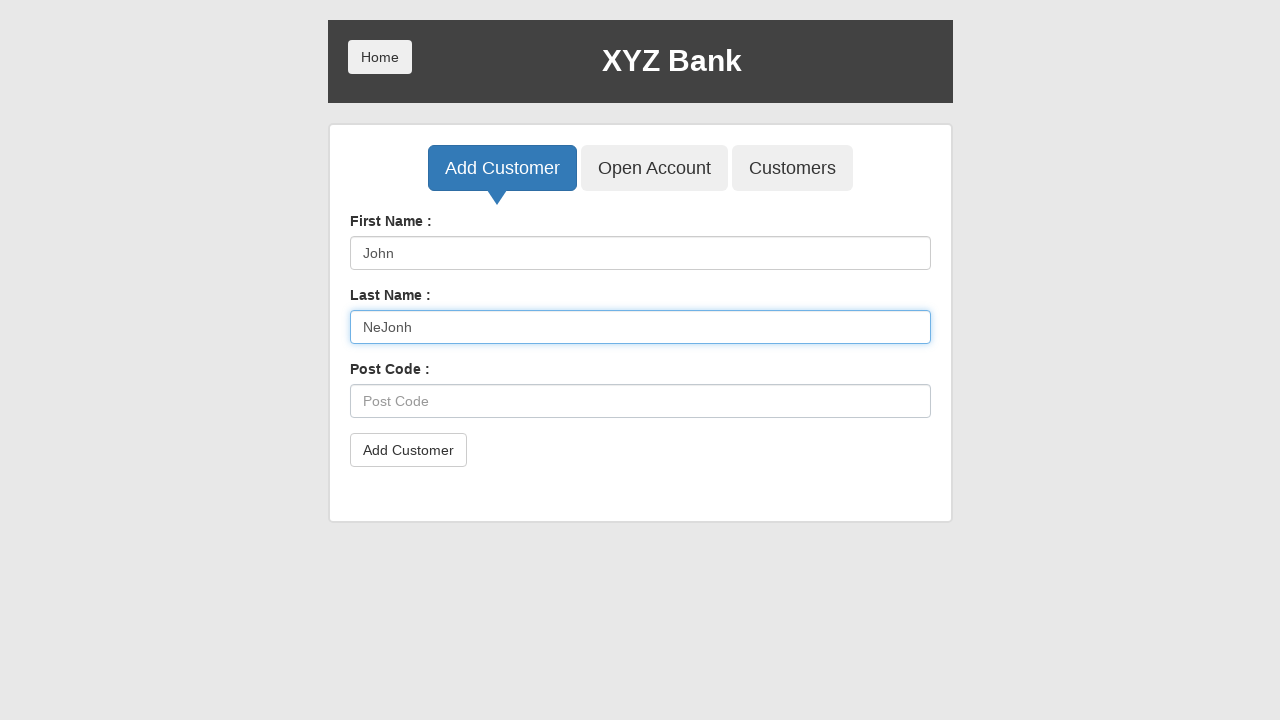

Filled Post Code field with '12334' on //input[@placeholder='Post Code']
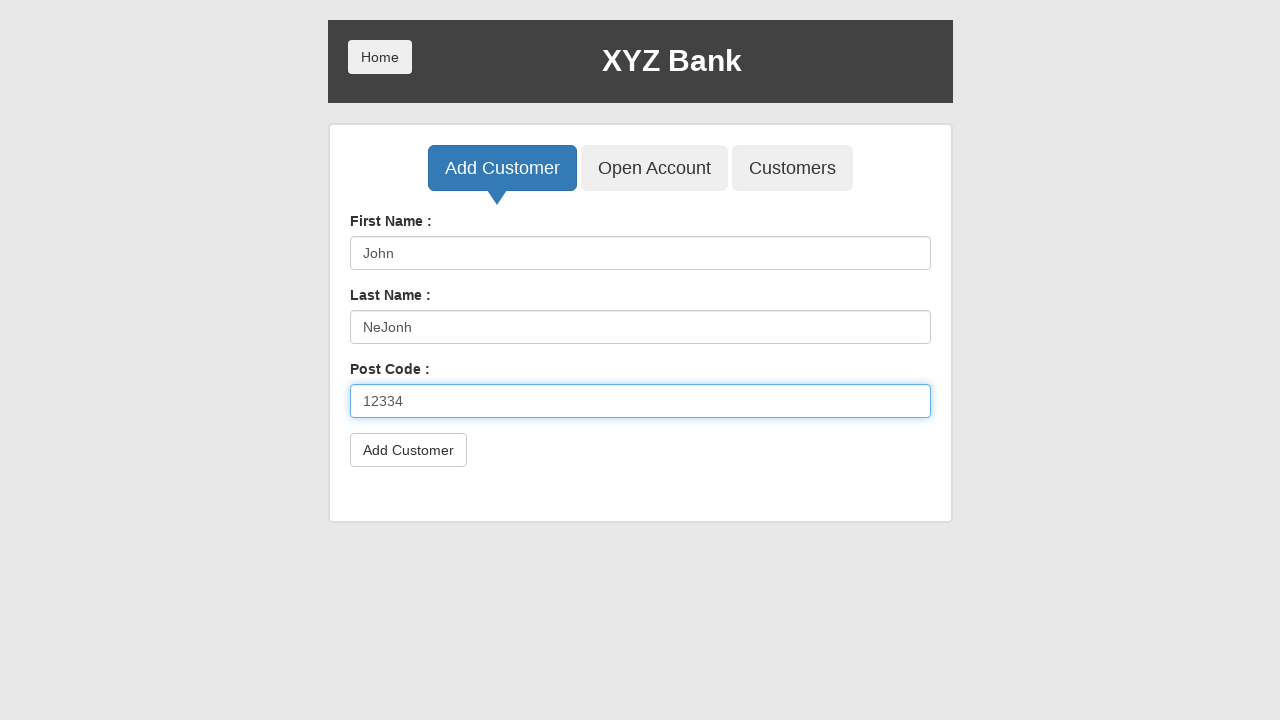

Clicked submit button to add customer at (408, 450) on xpath=//button[@type='submit']
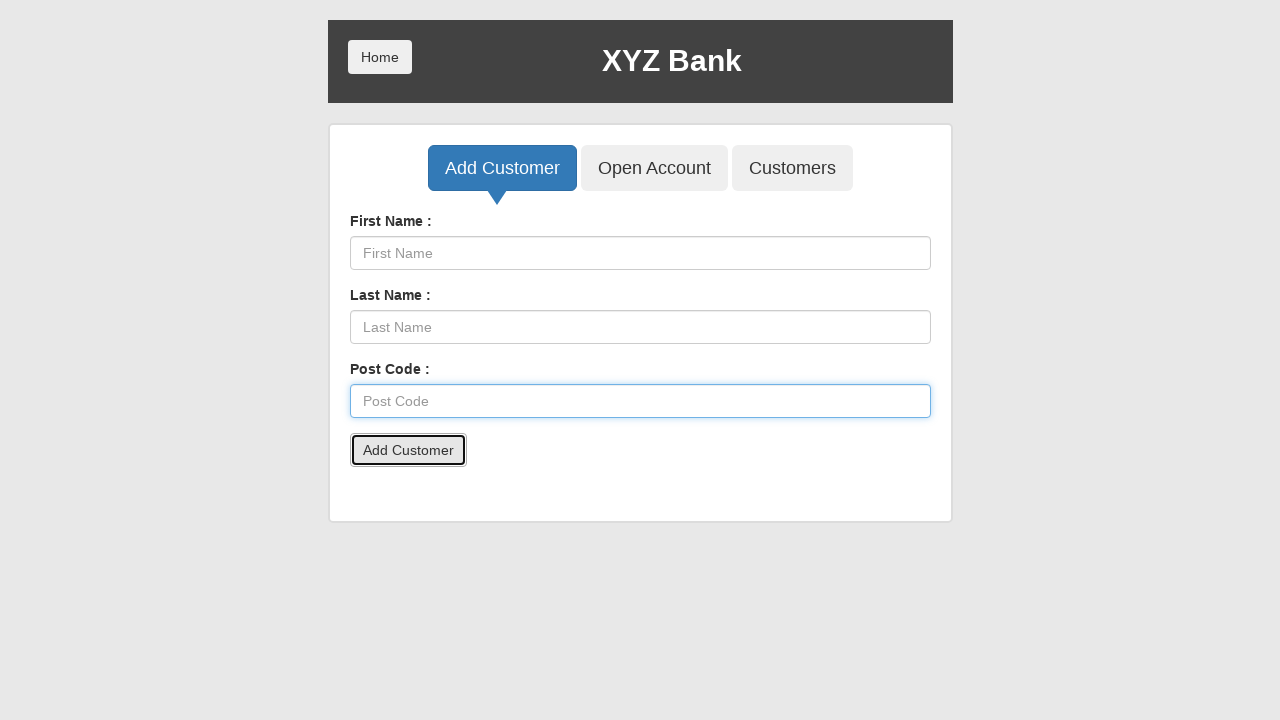

Set up dialog handler to accept alerts
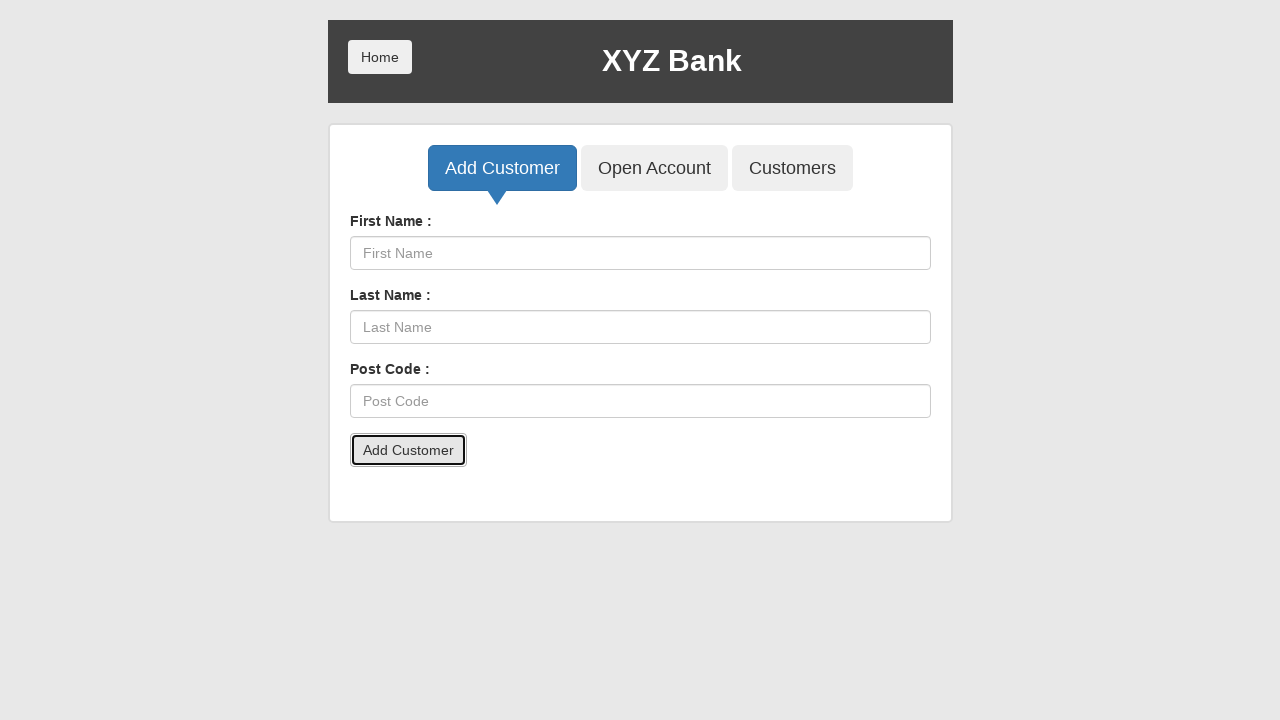

Clicked Open Account tab at (502, 168) on xpath=//button[@class='btn btn-lg tab btn-primary']
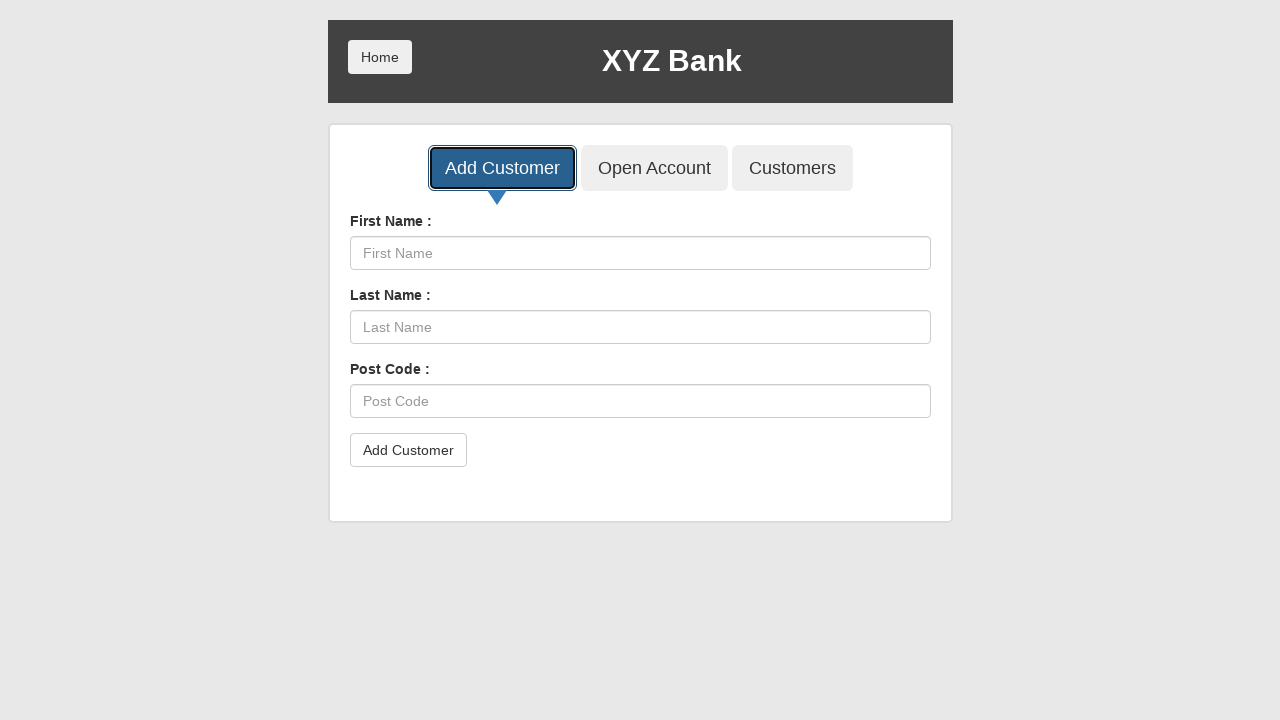

Clicked home button to return to main page at (380, 57) on xpath=/html[1]/body[1]/div[1]/div[1]/div[1]/button[1]
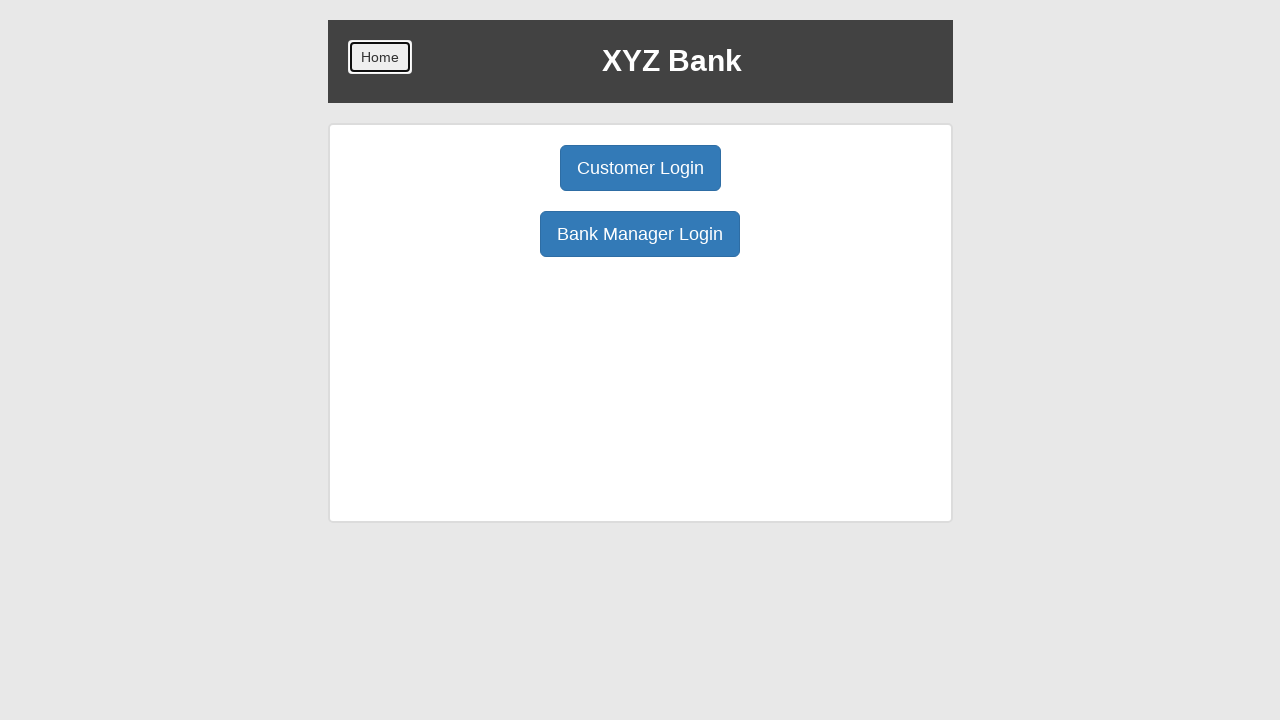

Clicked Customer Login button at (640, 168) on xpath=//button[normalize-space()='Customer Login']
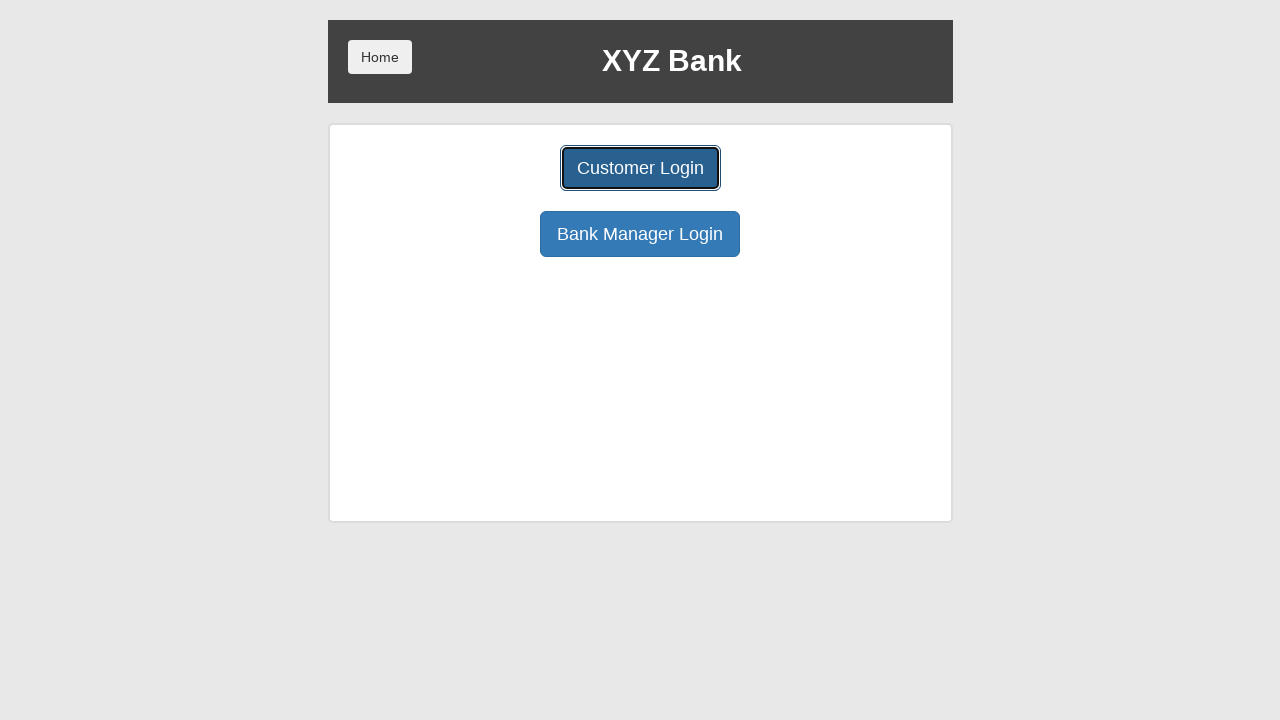

Selected customer with ID 6 from dropdown on #userSelect
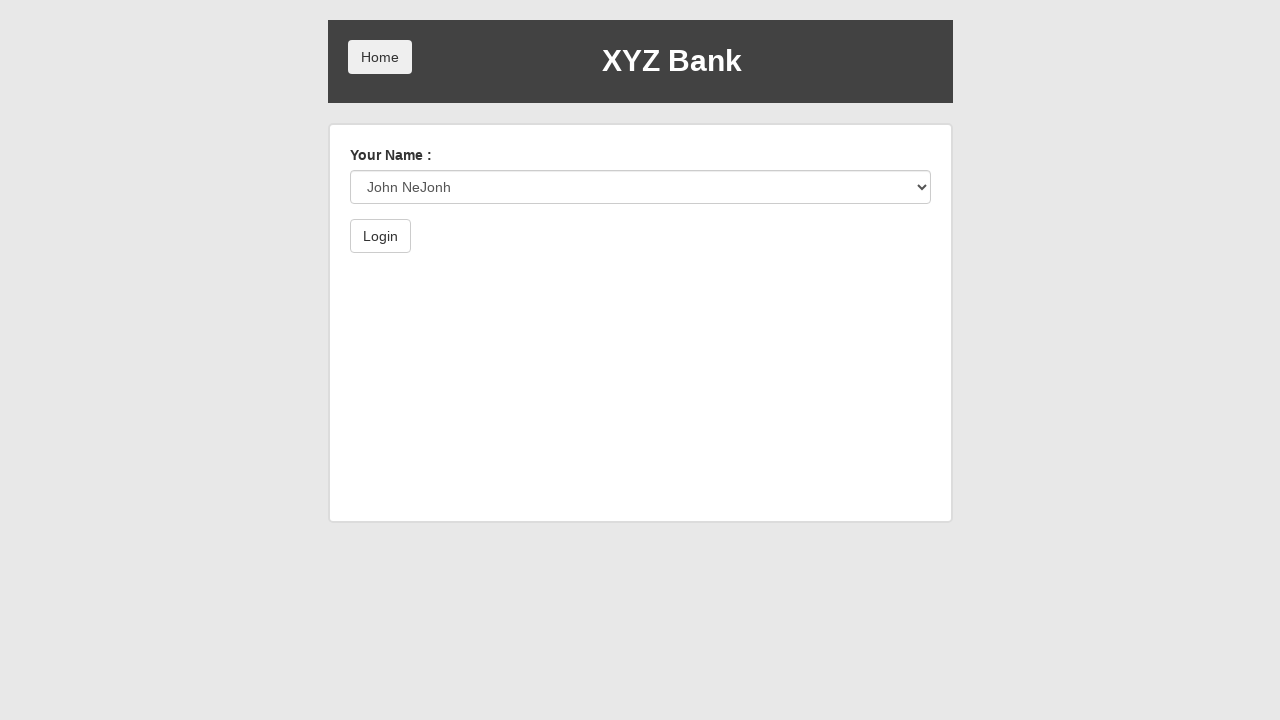

Clicked submit button to login as customer at (380, 236) on xpath=//button[@type='submit']
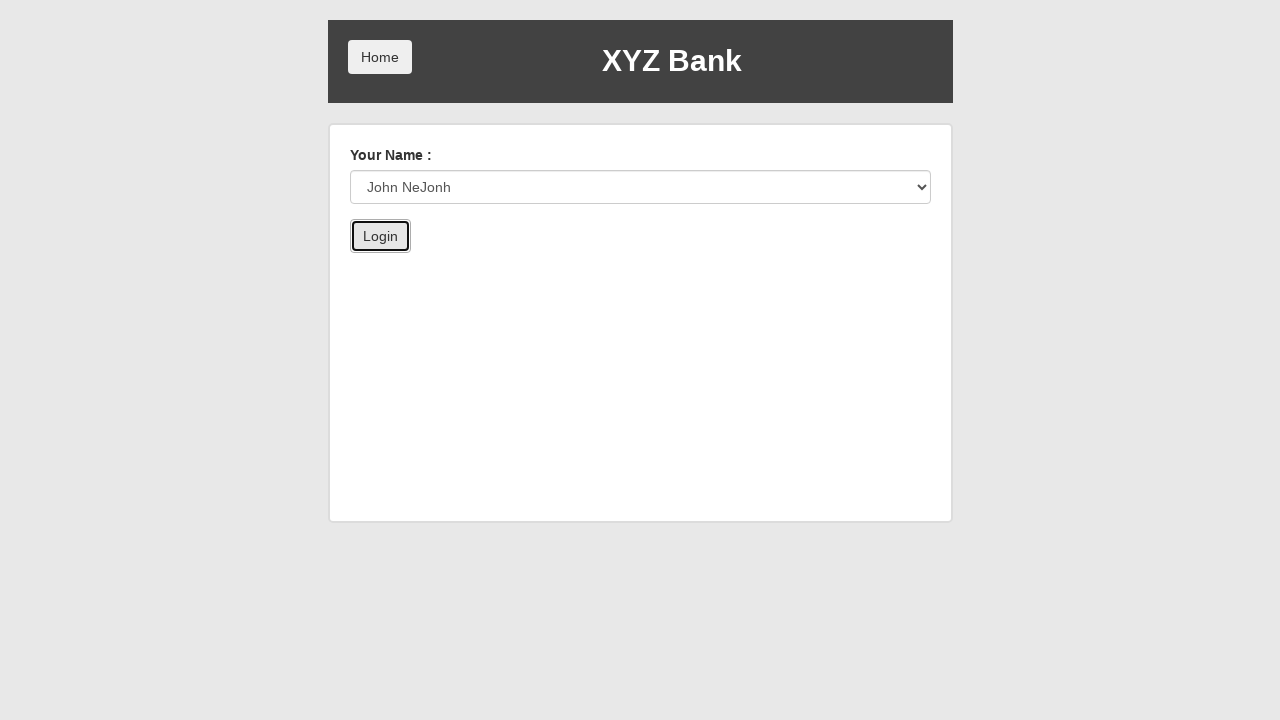

Verified customer name is displayed on dashboard
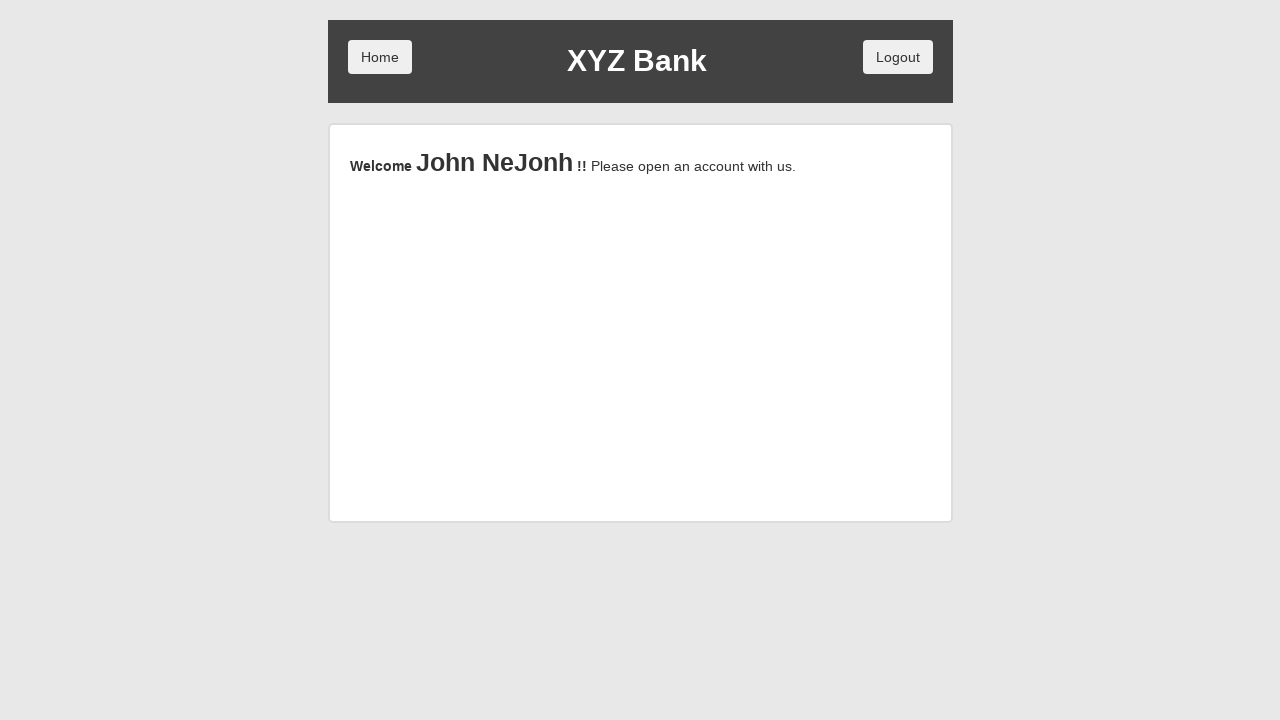

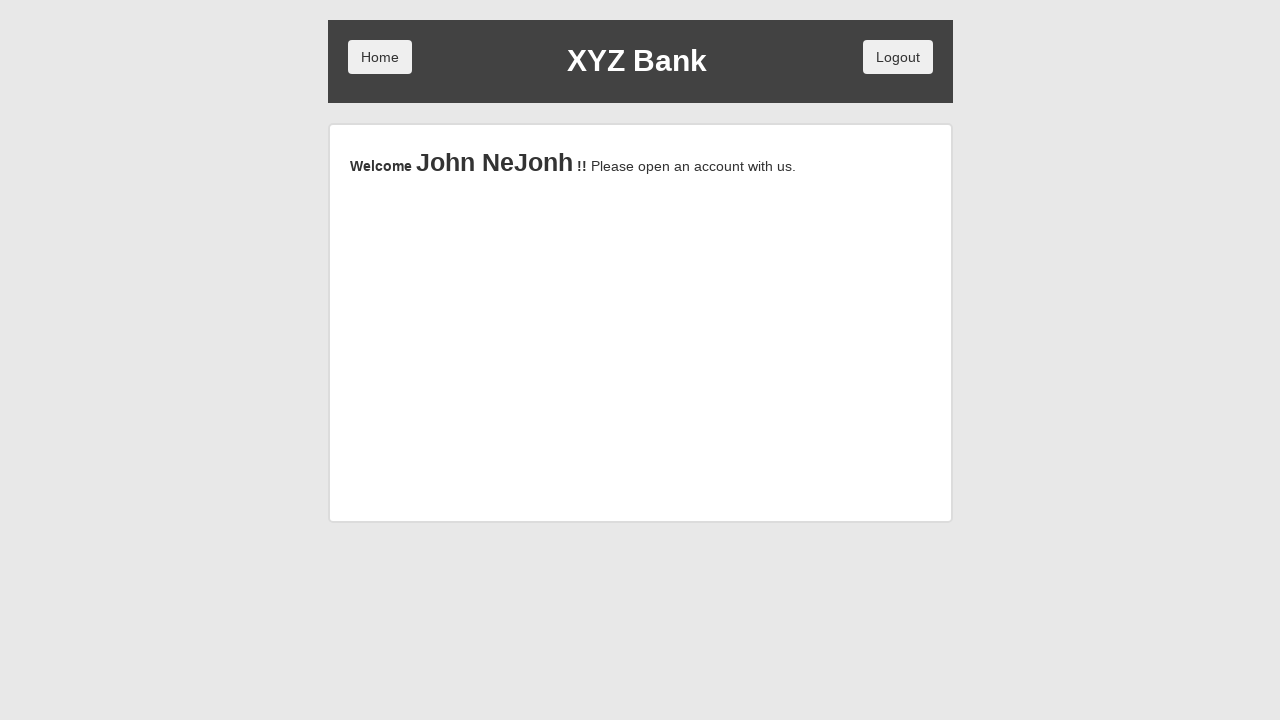